Tests autocomplete functionality by typing "uni" in a country search box, selecting "United Kingdom" from the suggestions, clicking submit, and verifying the result contains the selected country.

Starting URL: https://testcenter.techproeducation.com/index.php?page=autocomplete

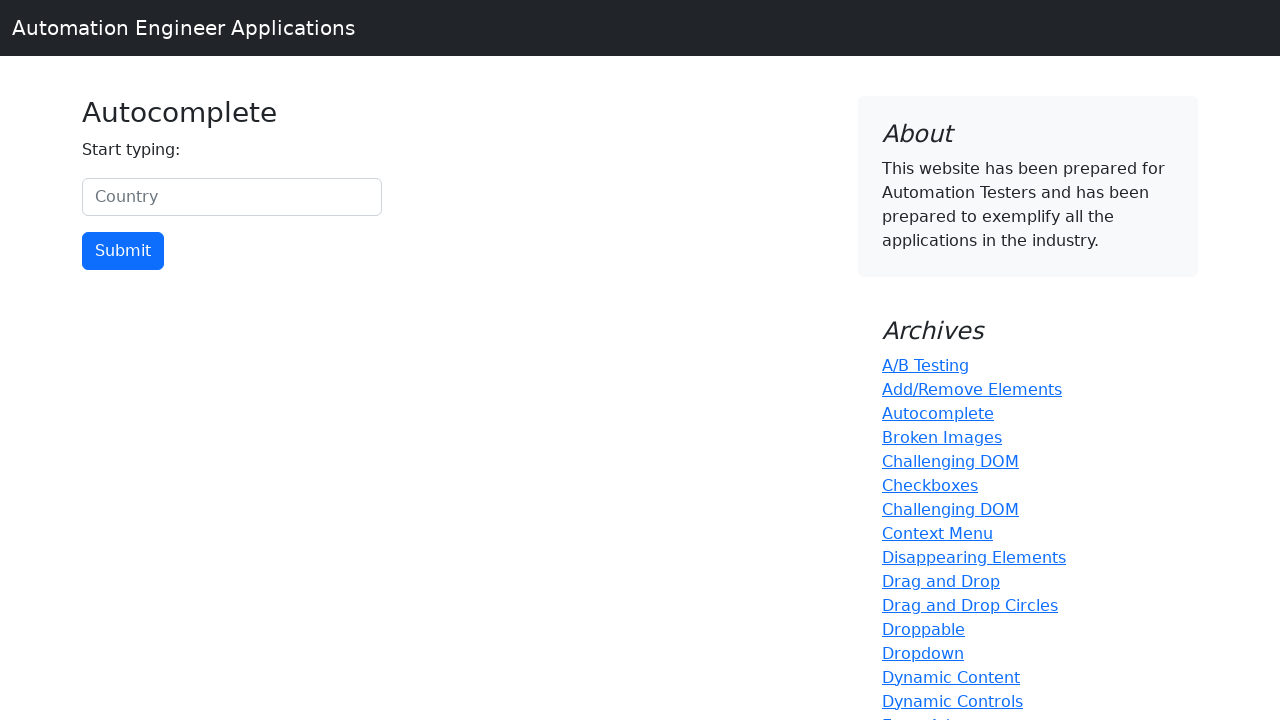

Typed 'uni' in country search box on #myCountry
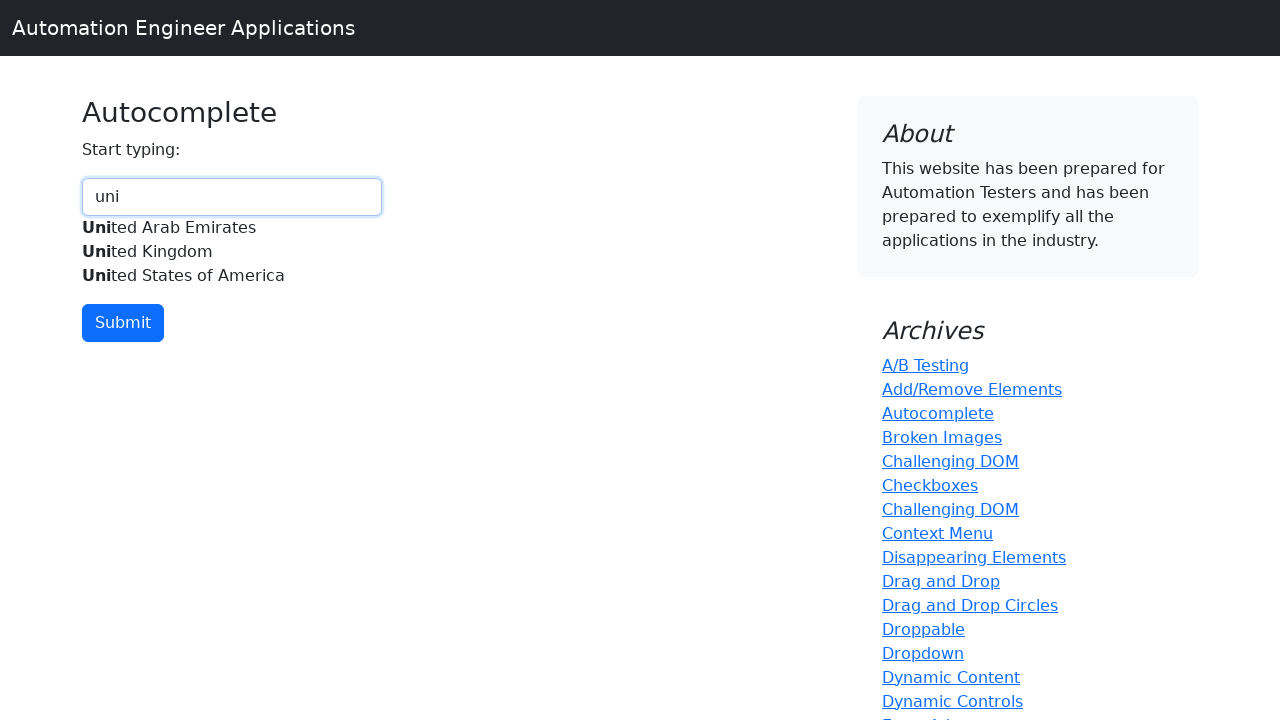

Autocomplete suggestions appeared with 'United Kingdom' option
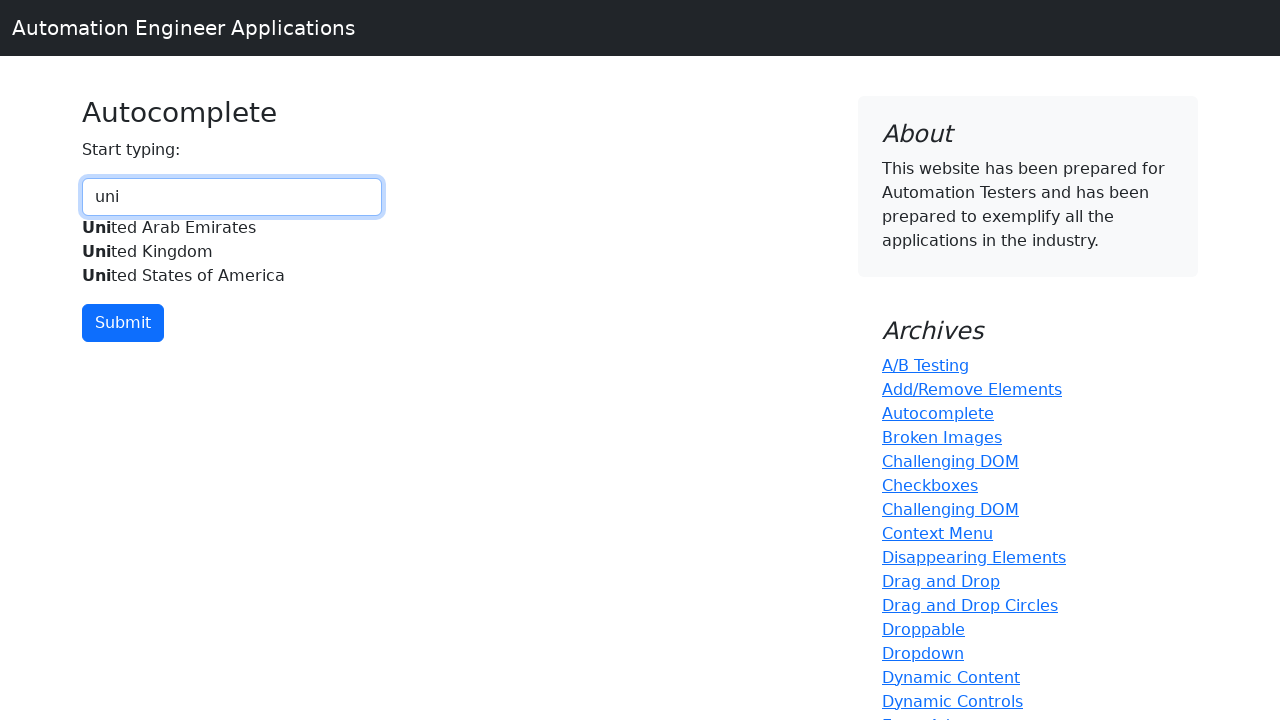

Selected 'United Kingdom' from autocomplete suggestions at (232, 252) on xpath=//div[@id='myCountryautocomplete-list']//*[.='United Kingdom']
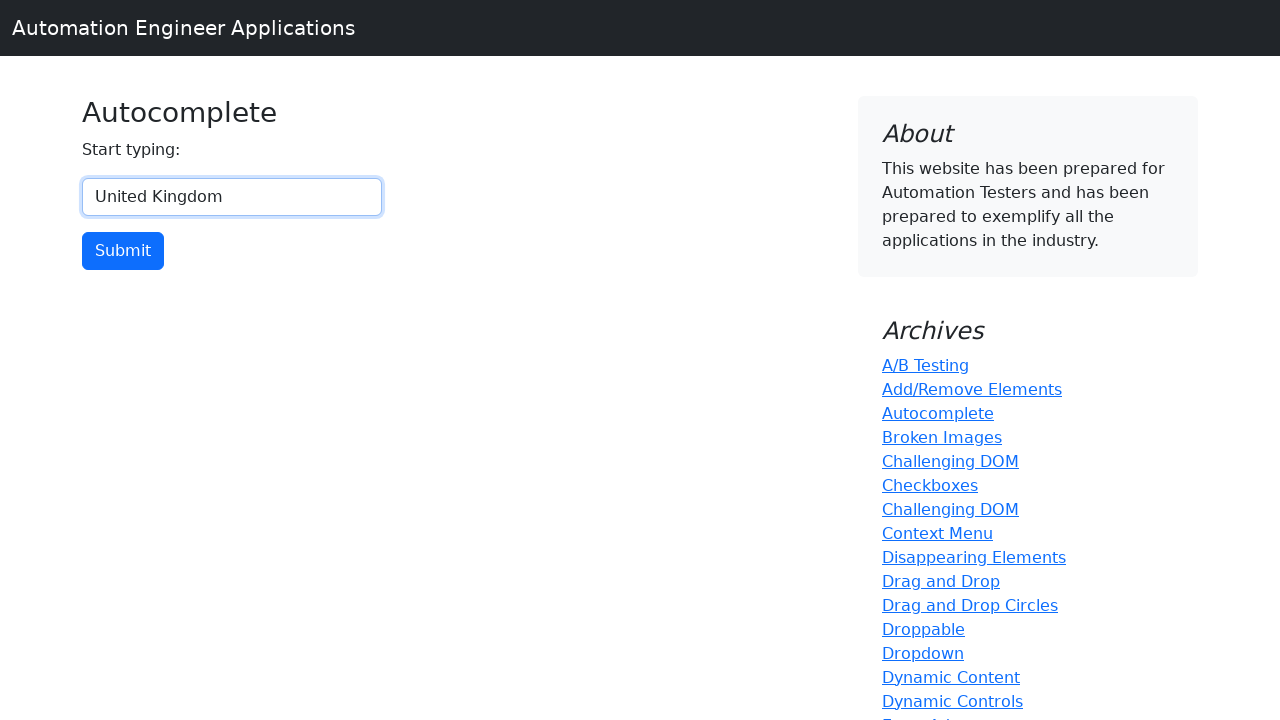

Clicked submit button at (123, 251) on input[type='button']
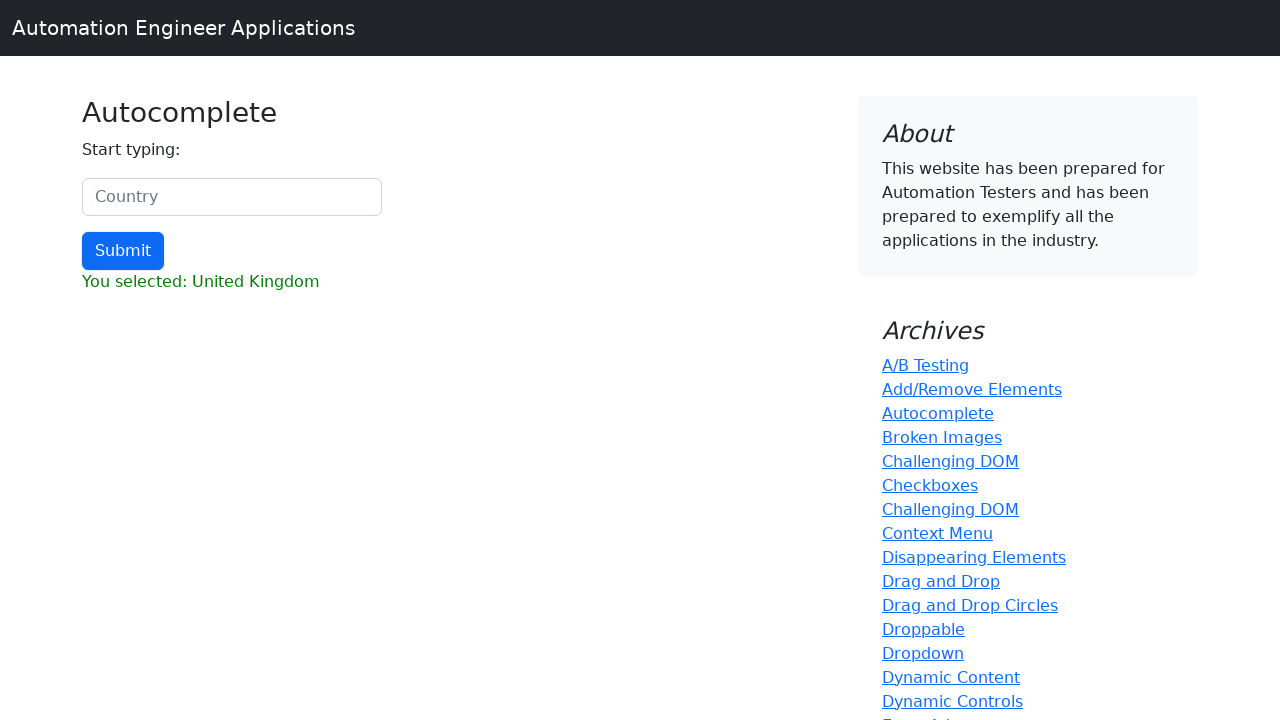

Result element loaded
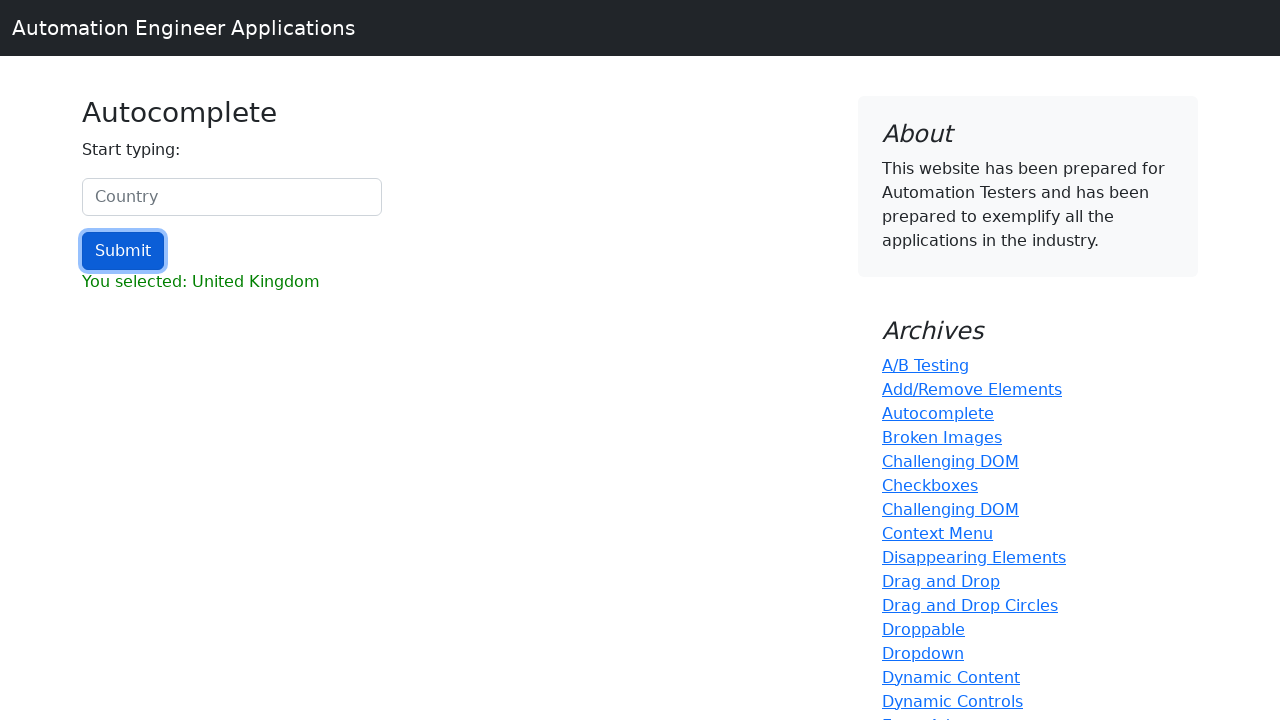

Retrieved result text content
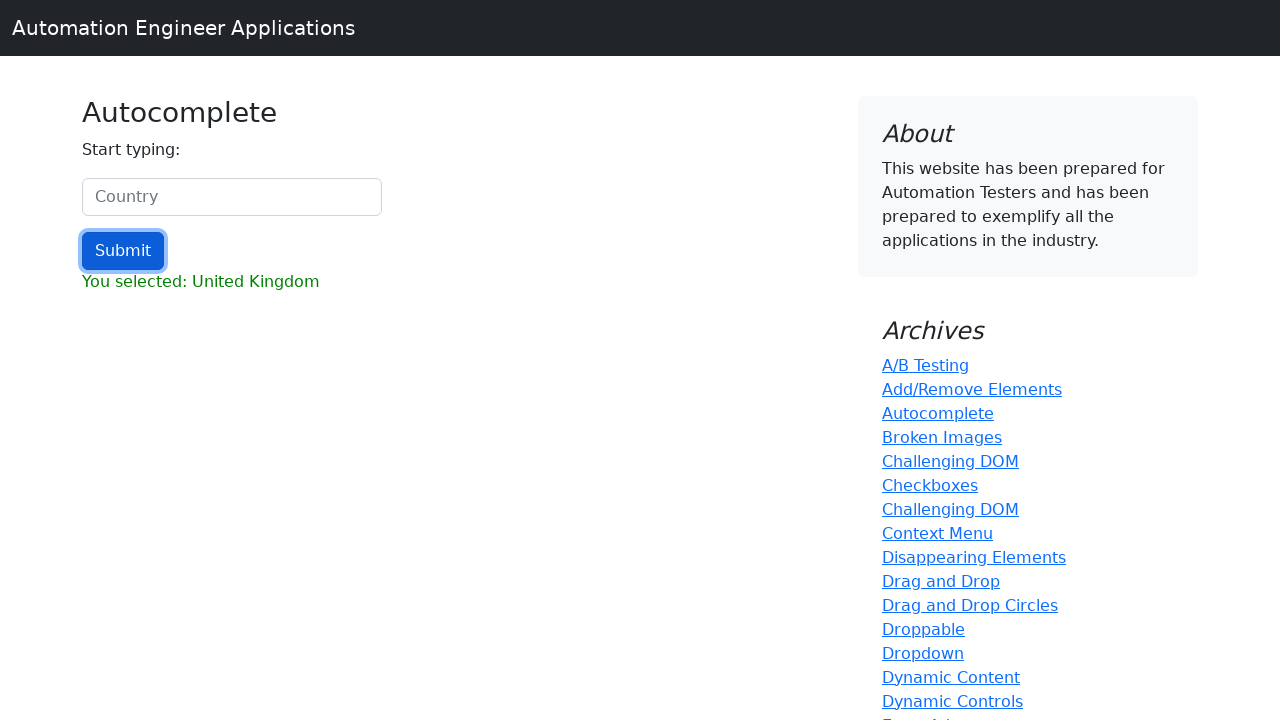

Verified result contains 'United Kingdom'
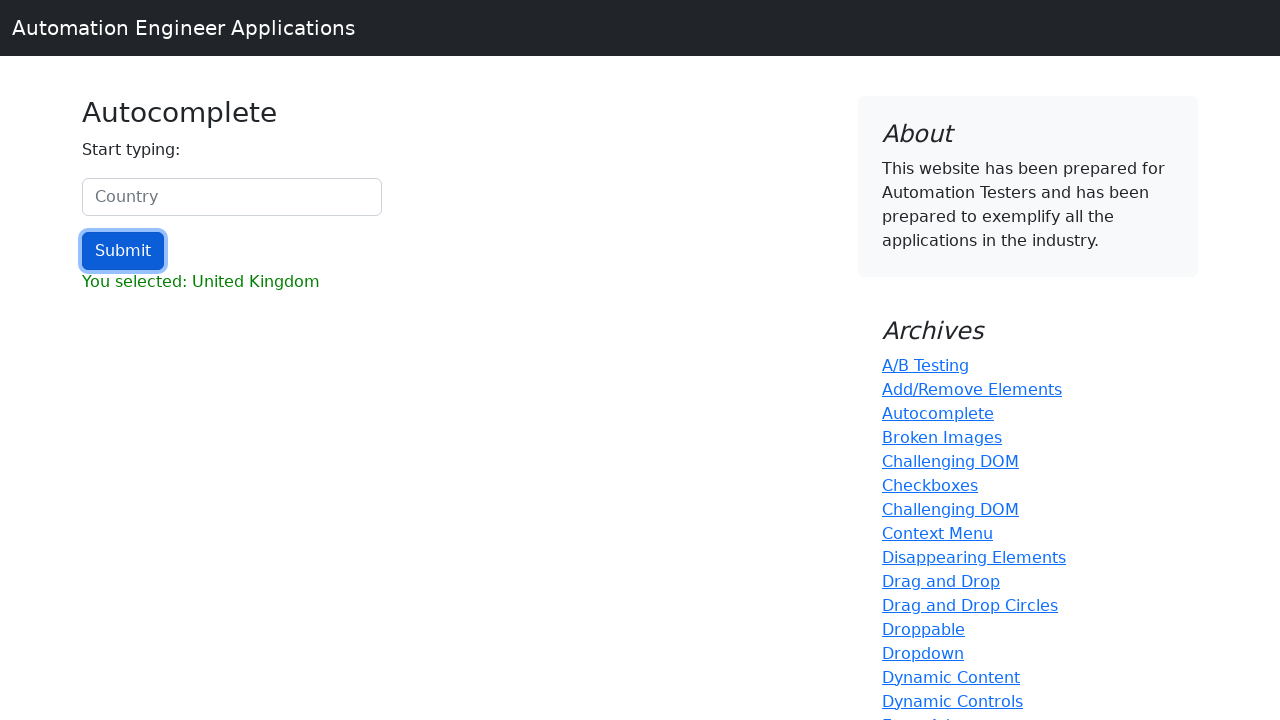

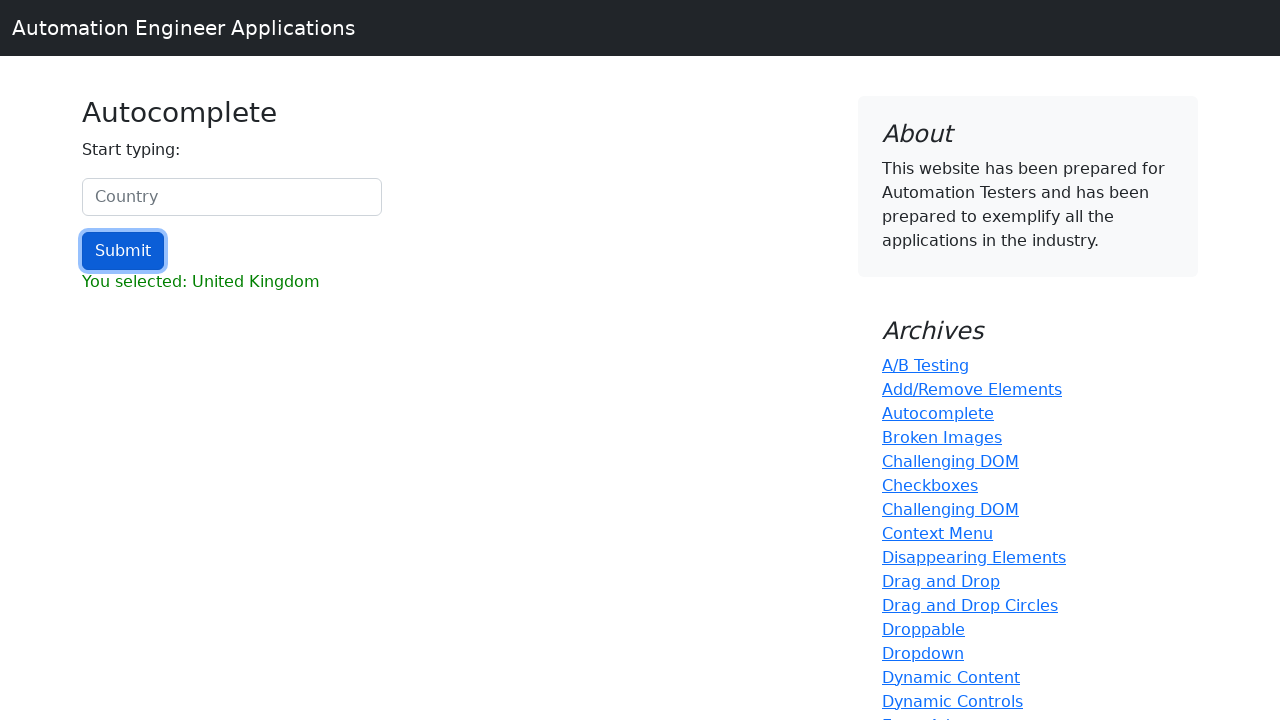